Tests dropdown selection by selecting Option 2 using visible text

Starting URL: https://testcenter.techproeducation.com/index.php?page=dropdown

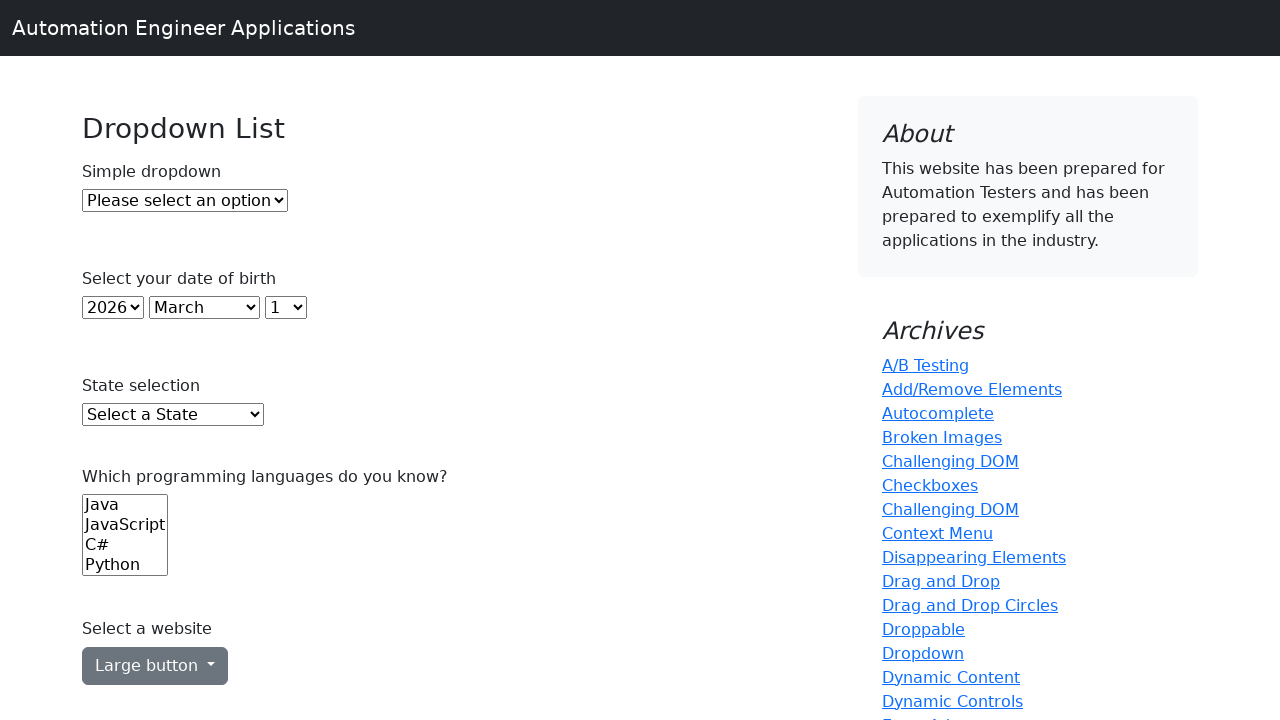

Navigated to dropdown test page
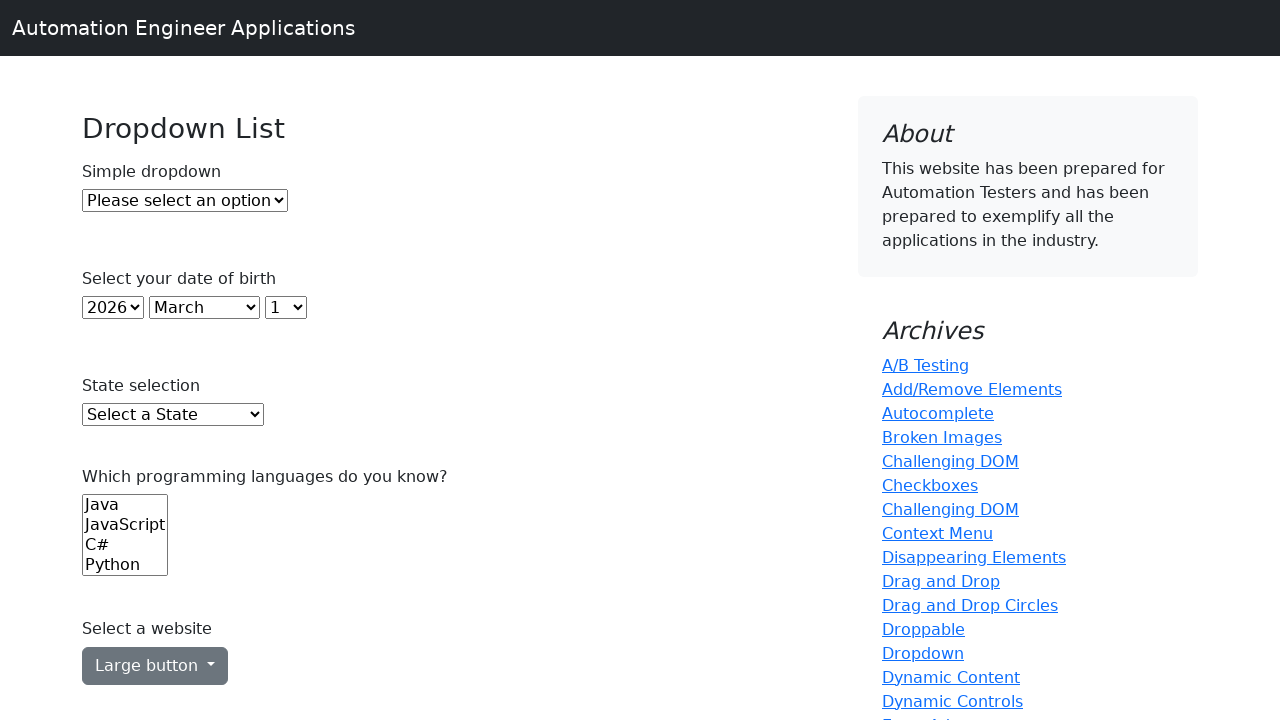

Selected 'Option 2' from dropdown by visible text on #dropdown
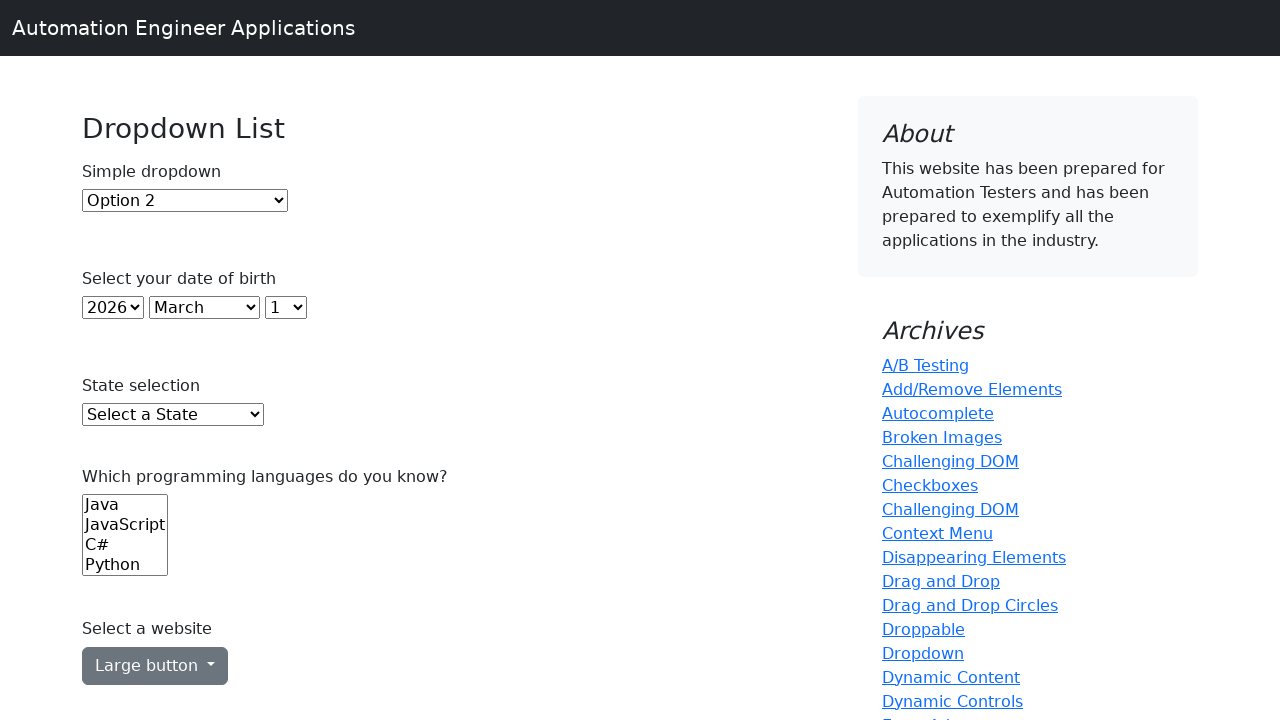

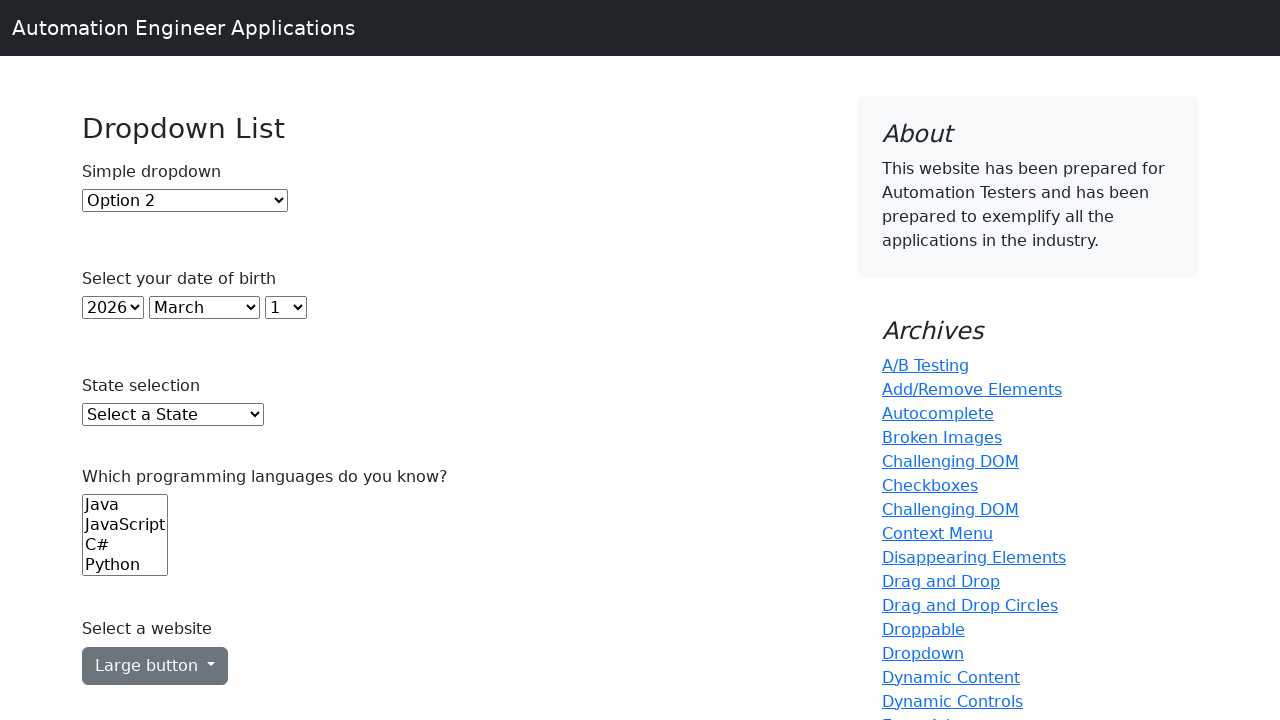